Tests adding new todo items by filling the input field and pressing Enter, then verifies two items are created with correct text.

Starting URL: https://demo.playwright.dev/todomvc/

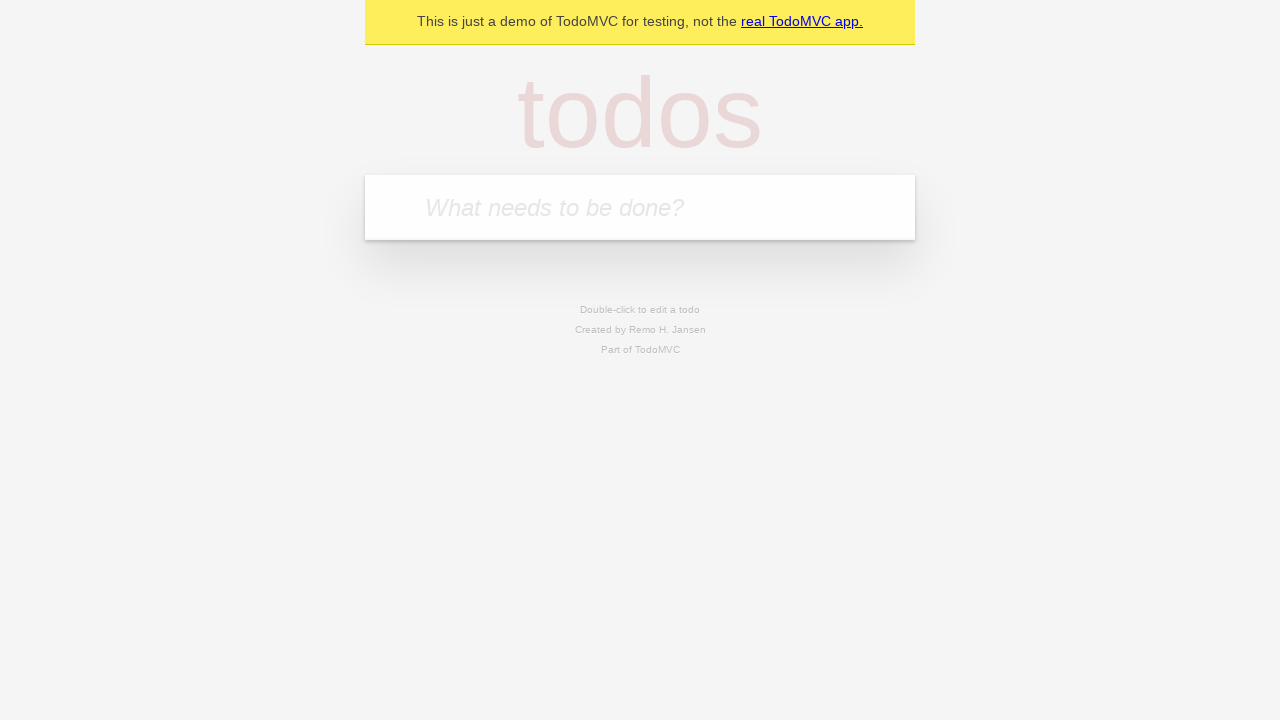

Located todo input field with placeholder 'What needs to be done?'
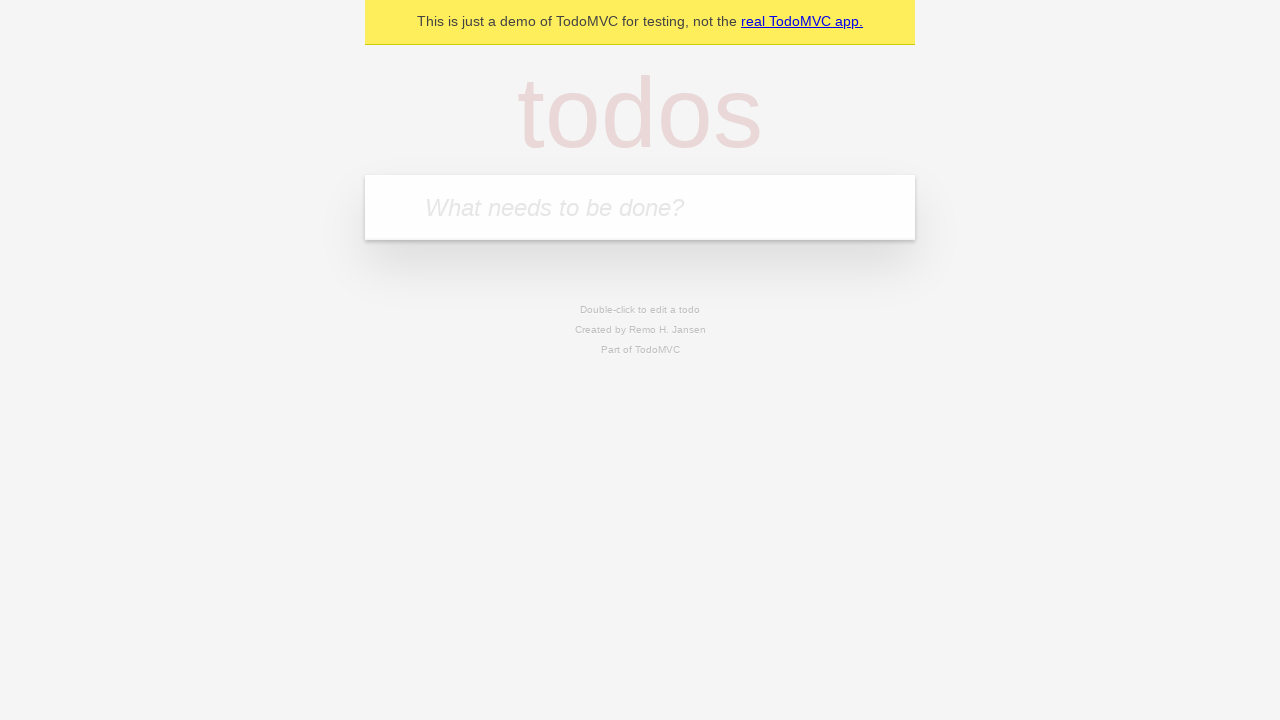

Filled first todo input with 'Make dinner' on internal:attr=[placeholder="What needs to be done?"i]
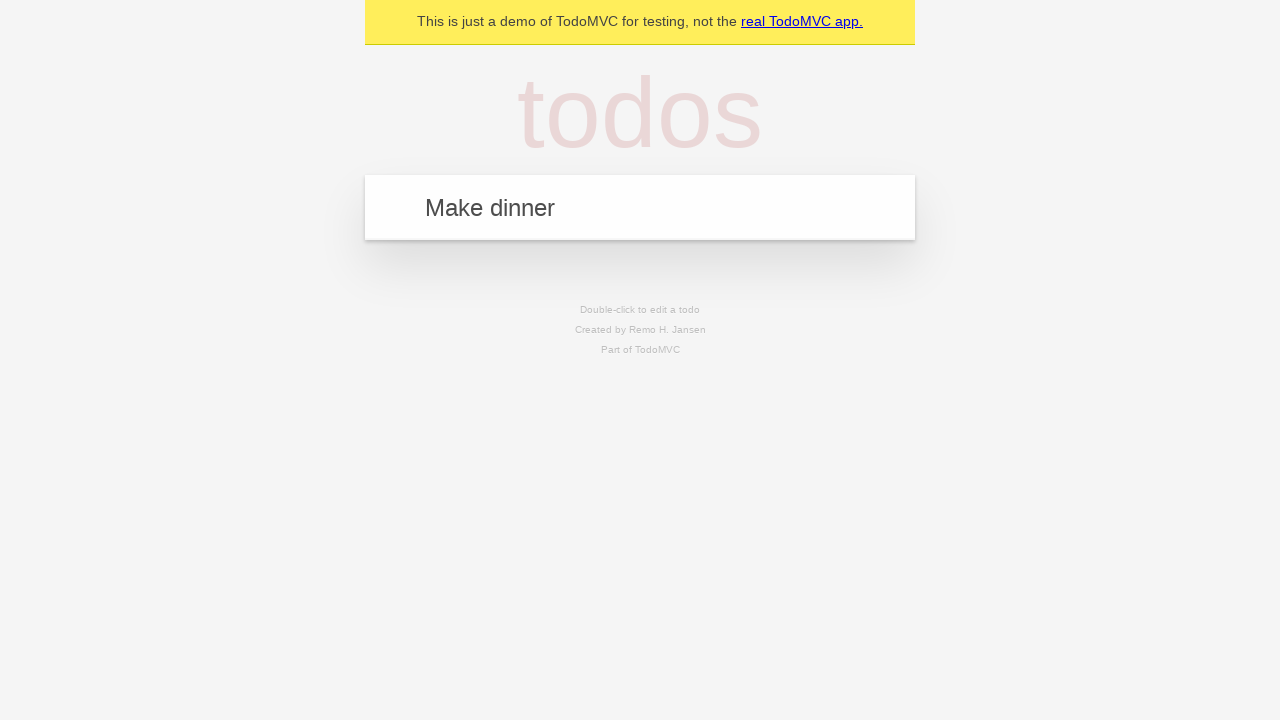

Pressed Enter to add first todo item on internal:attr=[placeholder="What needs to be done?"i]
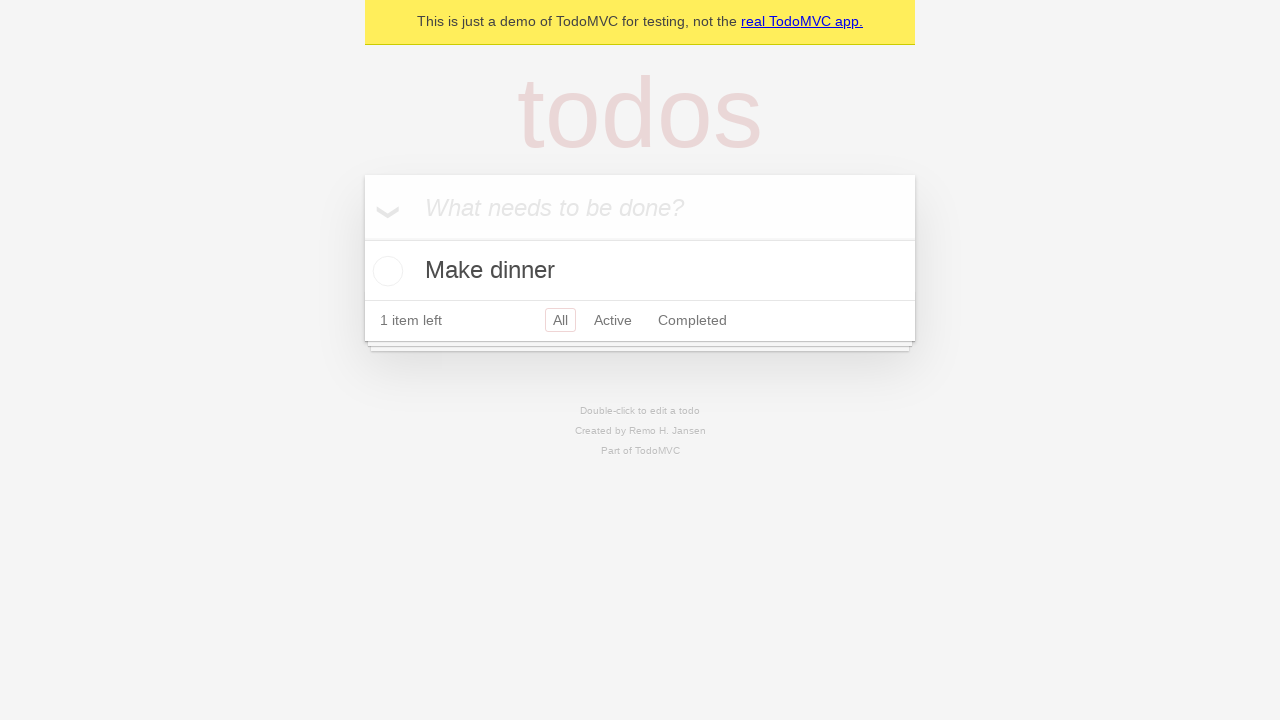

Filled second todo input with 'Go shopping' on internal:attr=[placeholder="What needs to be done?"i]
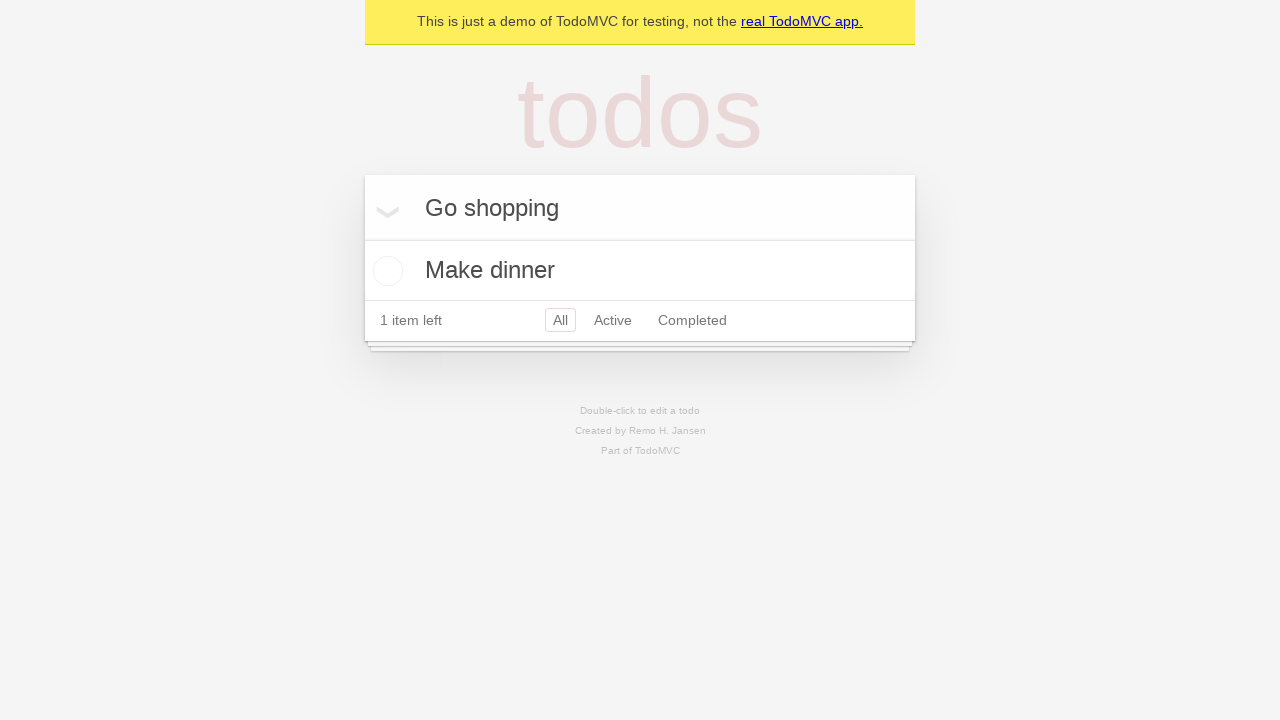

Pressed Enter to add second todo item on internal:attr=[placeholder="What needs to be done?"i]
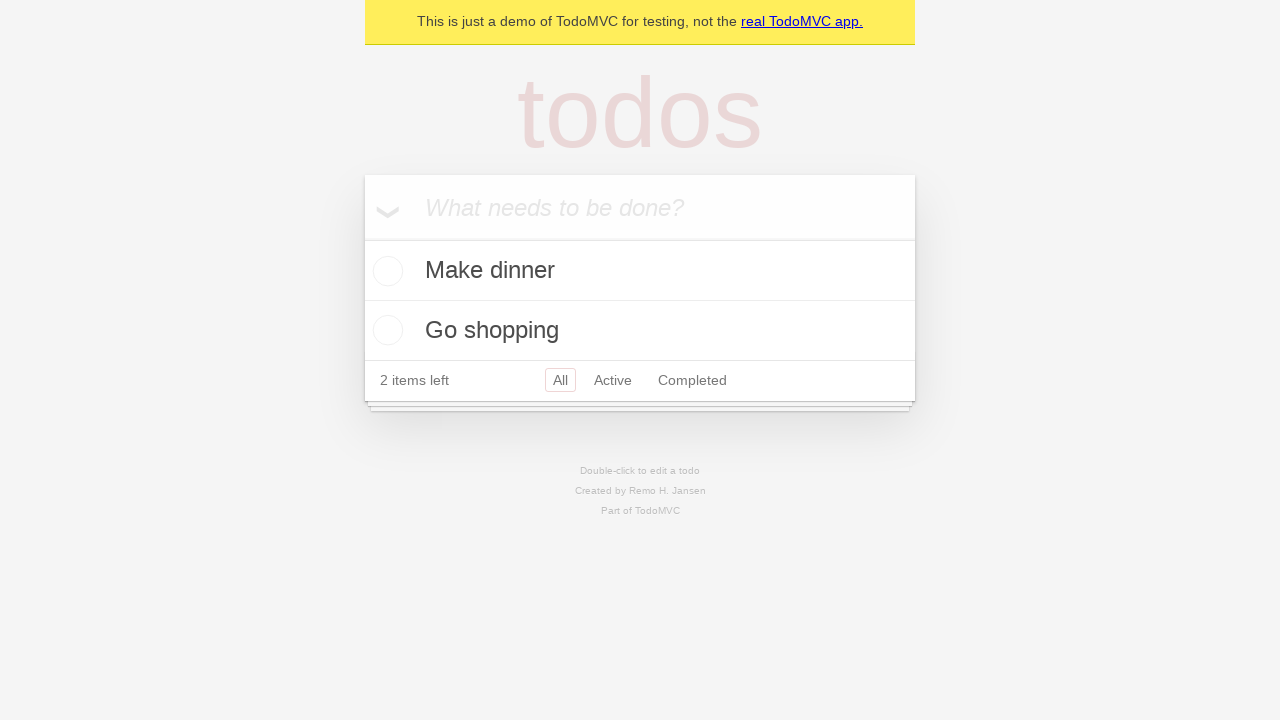

Verified two todo items are present in the list
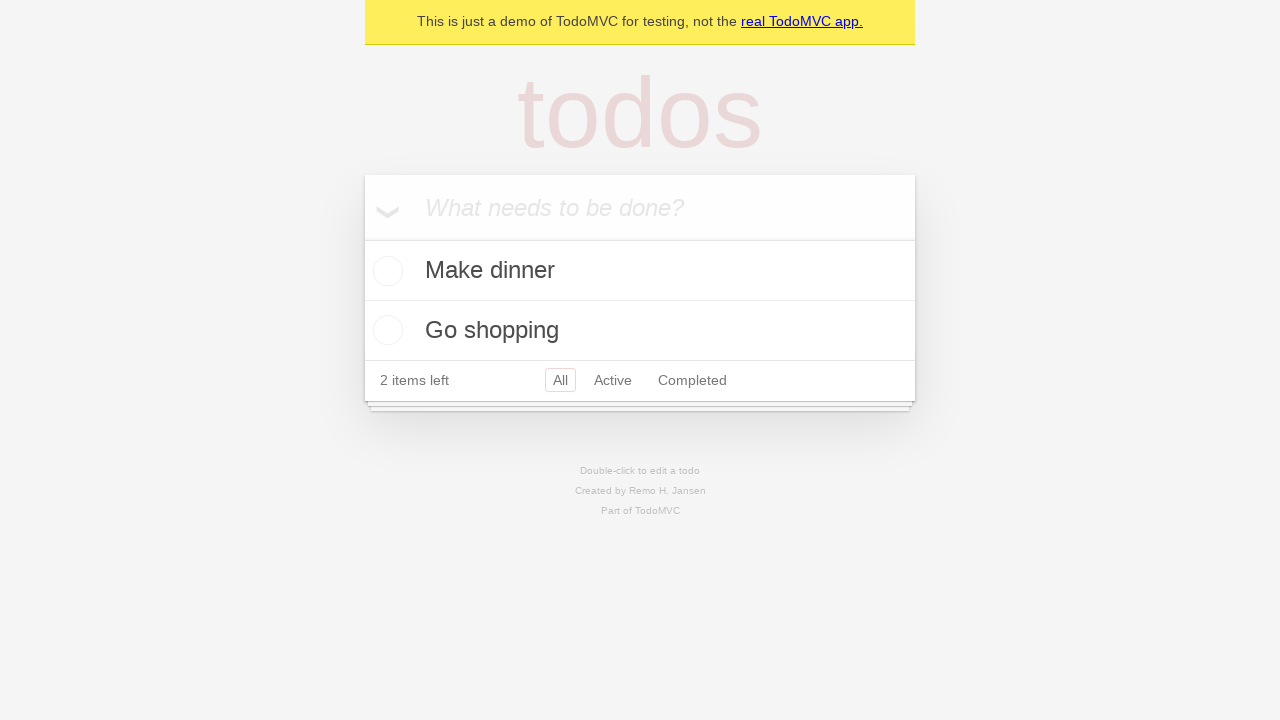

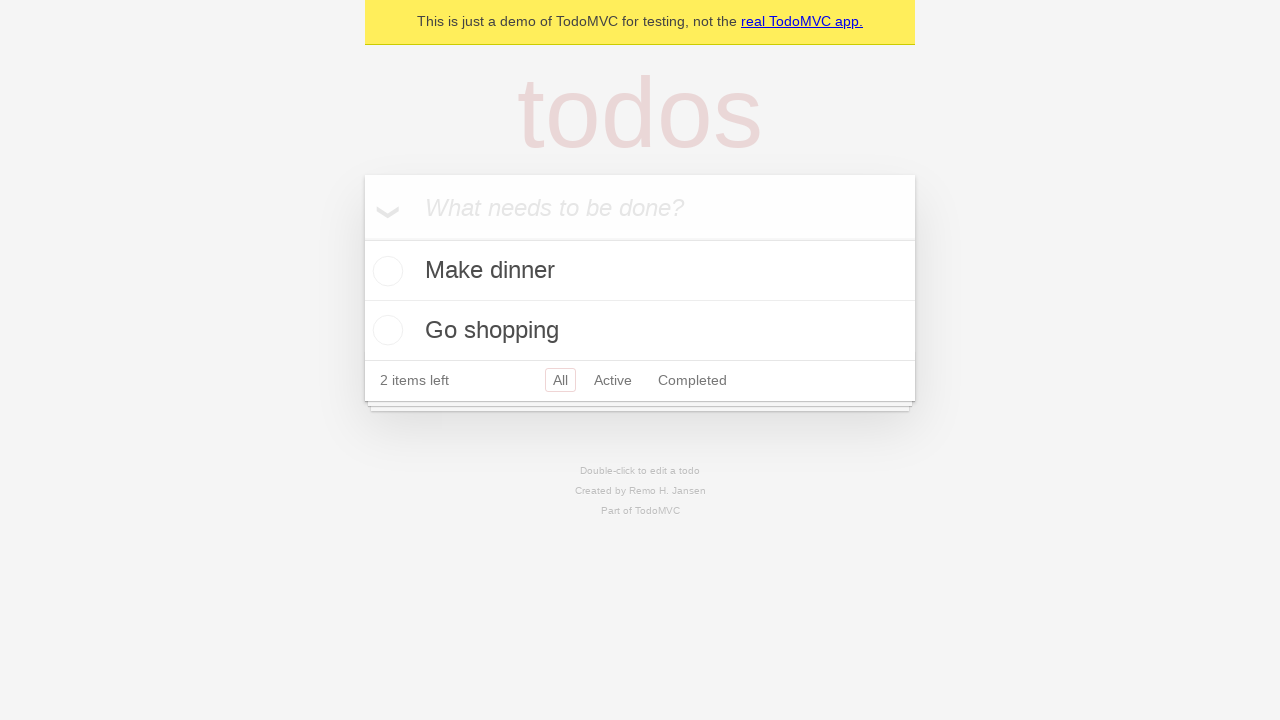